Tests that clicking clear completed removes completed items from the list

Starting URL: https://demo.playwright.dev/todomvc

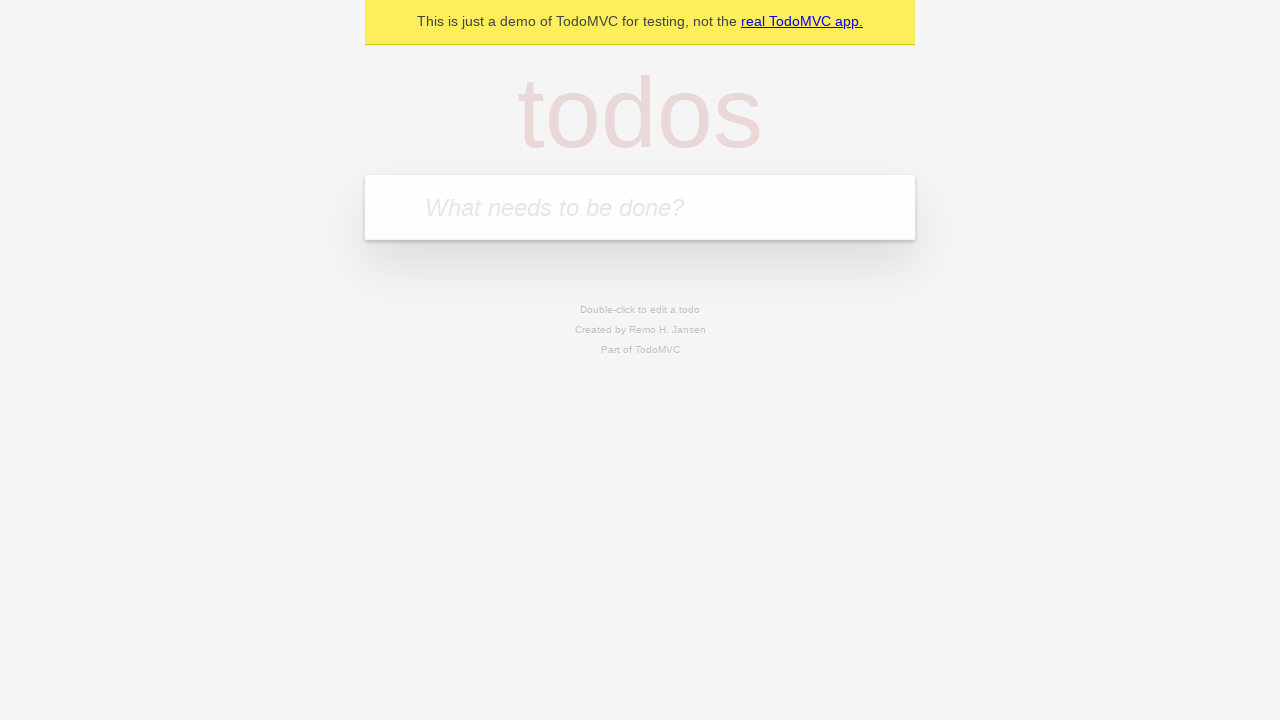

Filled new todo input with 'buy some cheese' on .new-todo
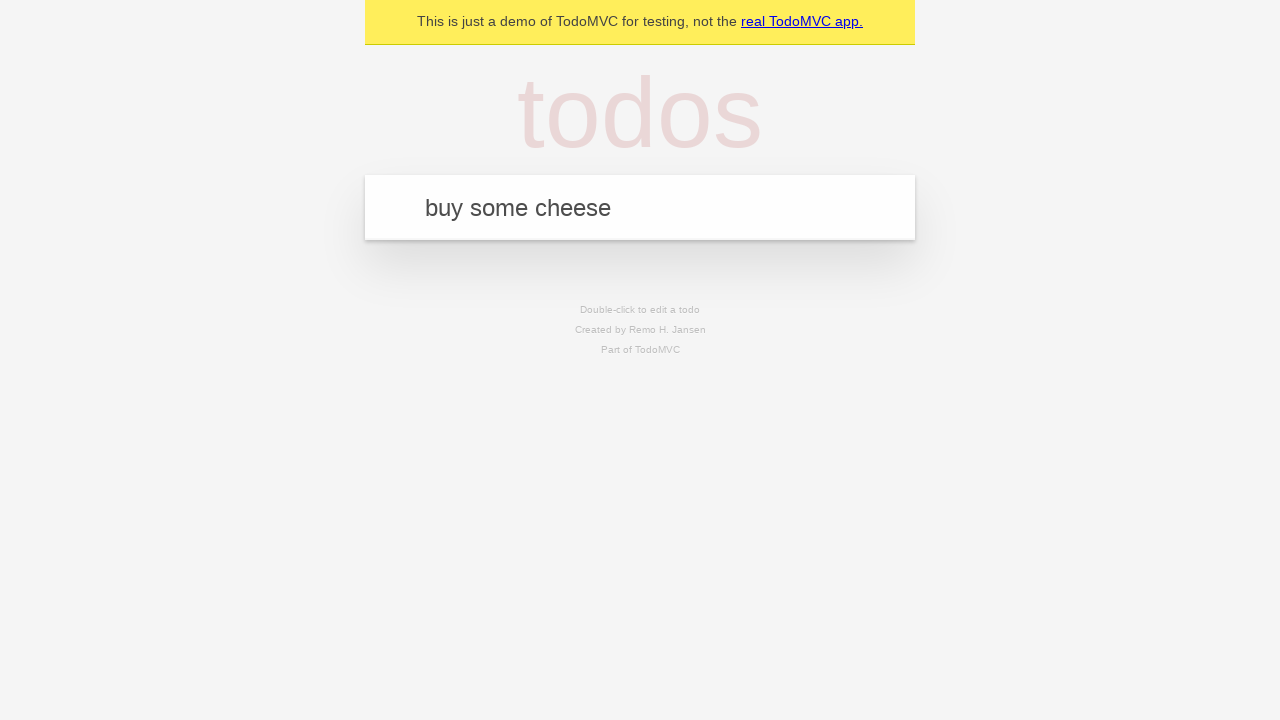

Pressed Enter to add first todo on .new-todo
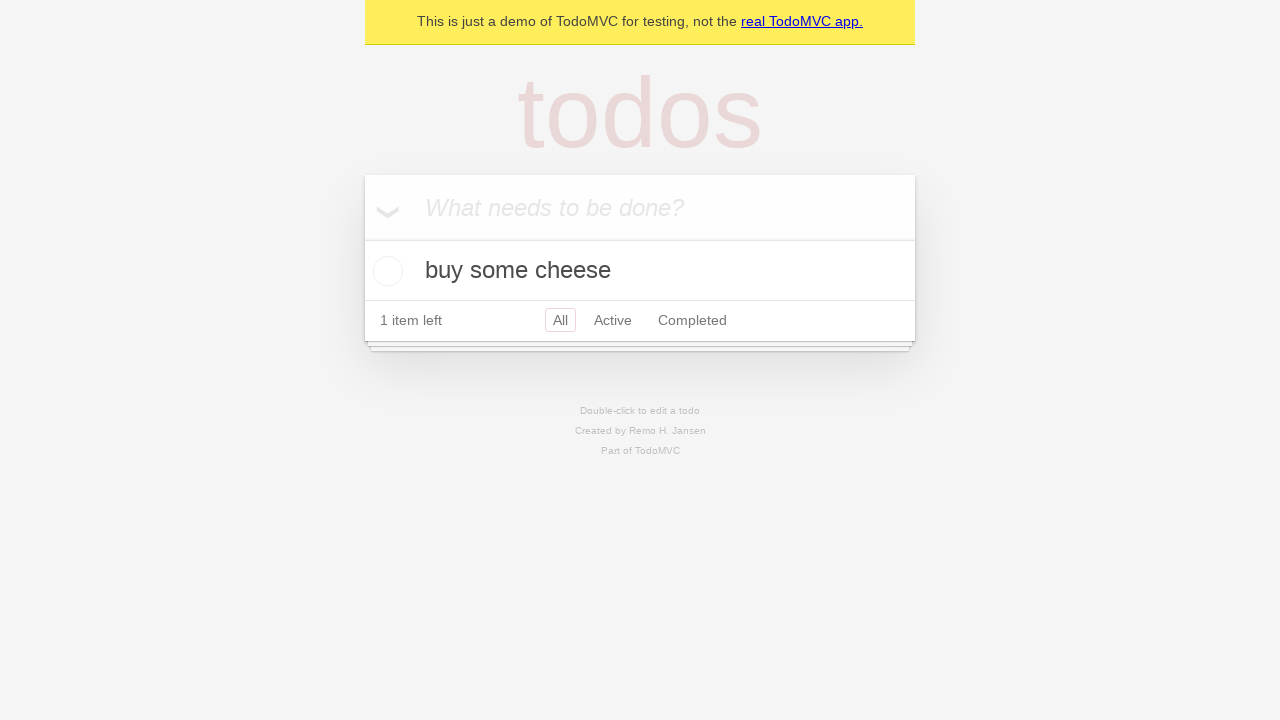

Filled new todo input with 'feed the cat' on .new-todo
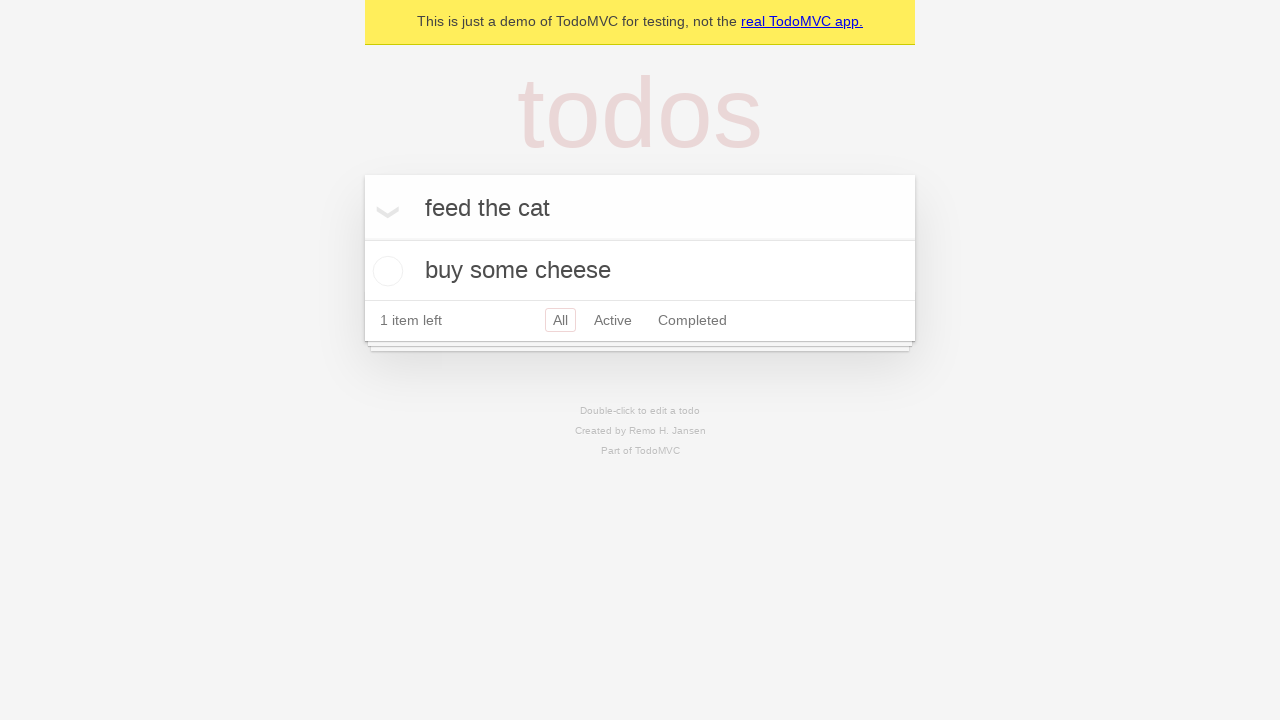

Pressed Enter to add second todo on .new-todo
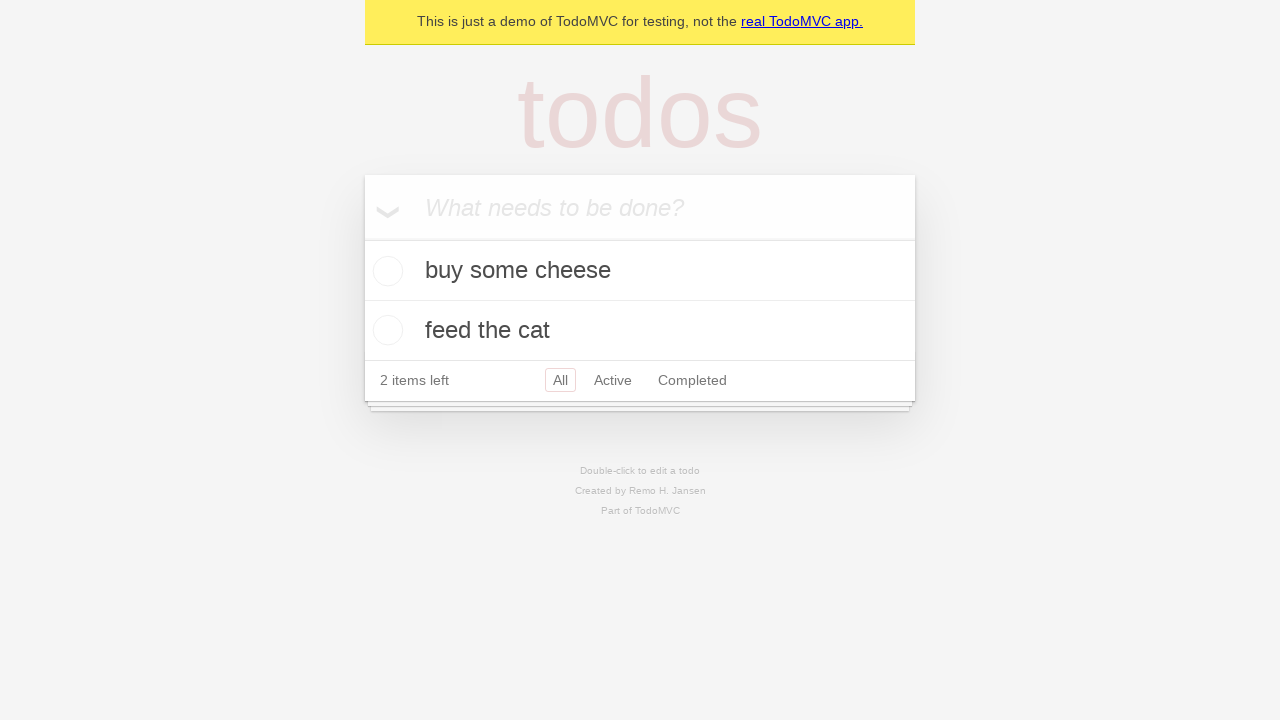

Filled new todo input with 'book a doctors appointment' on .new-todo
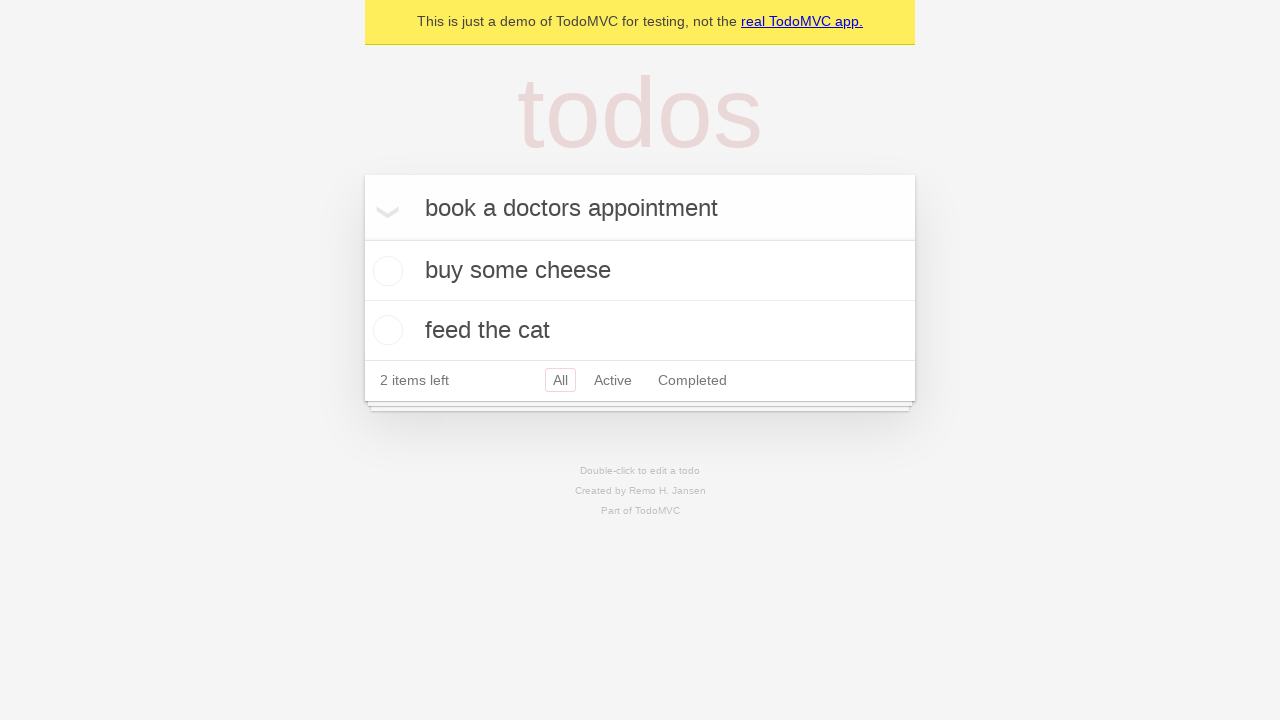

Pressed Enter to add third todo on .new-todo
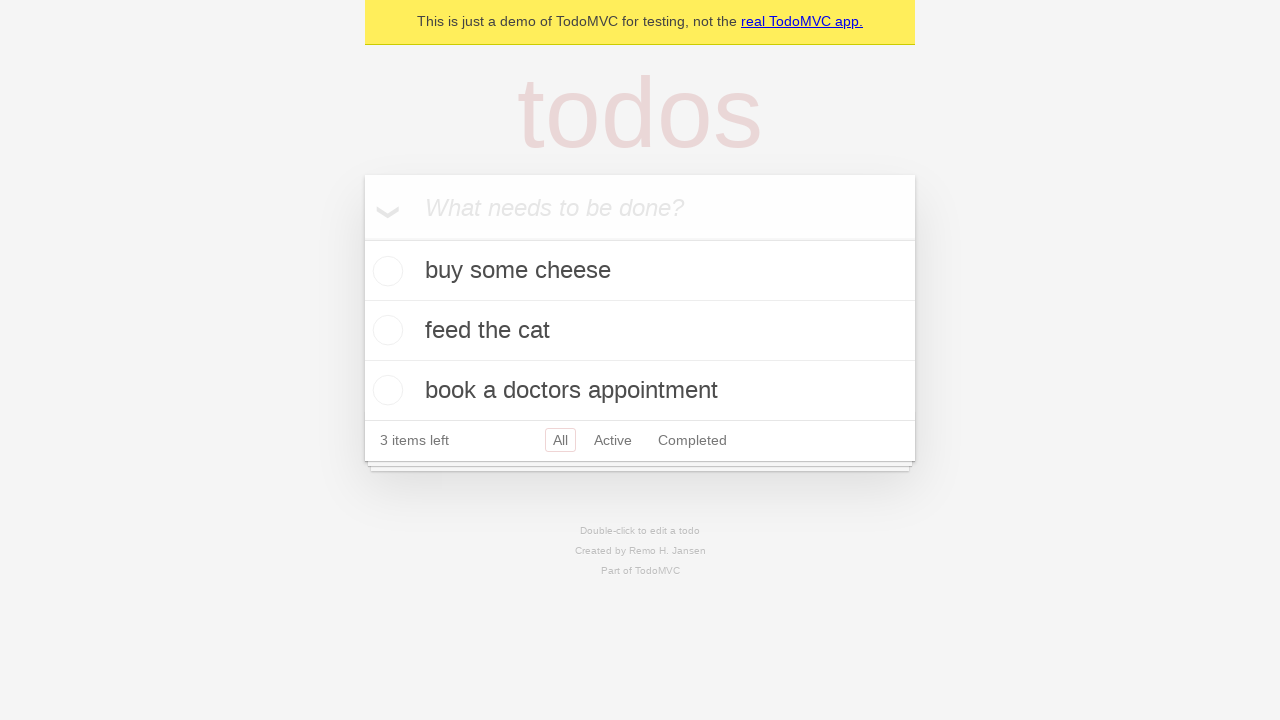

Checked the second todo item as completed at (385, 330) on .todo-list li >> nth=1 >> .toggle
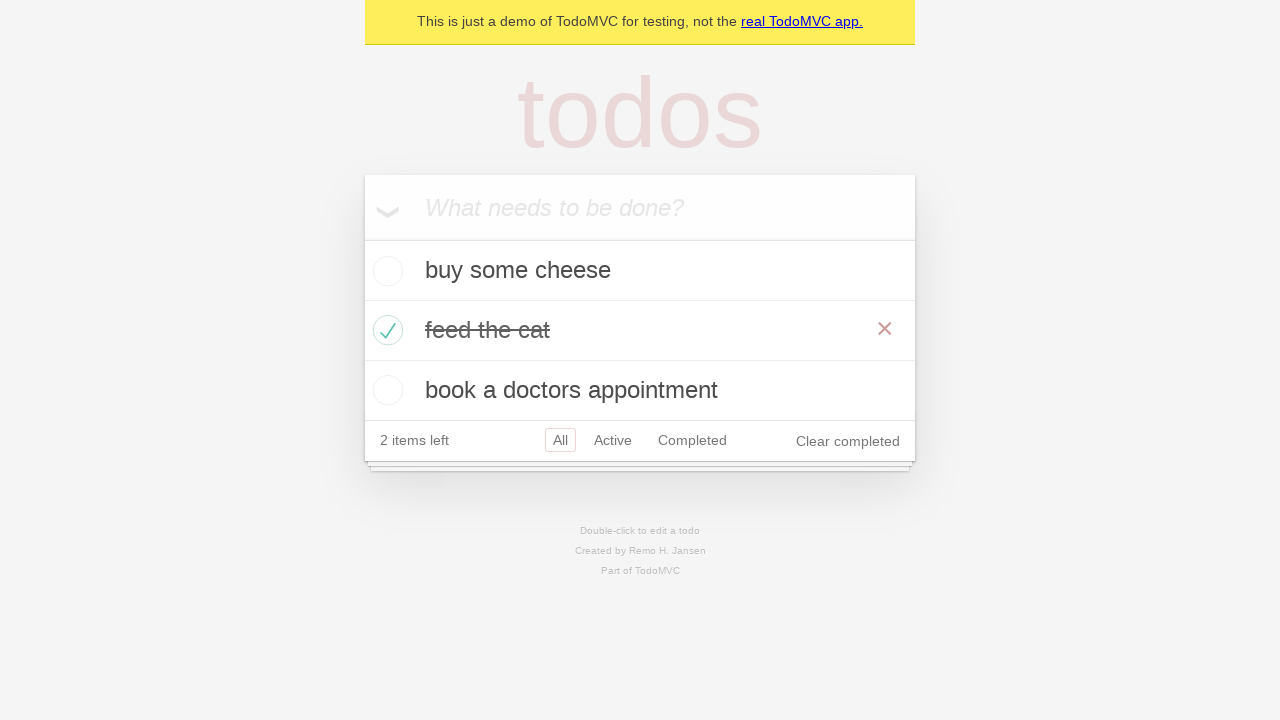

Clicked 'Clear Completed' button to remove completed items at (848, 441) on .clear-completed
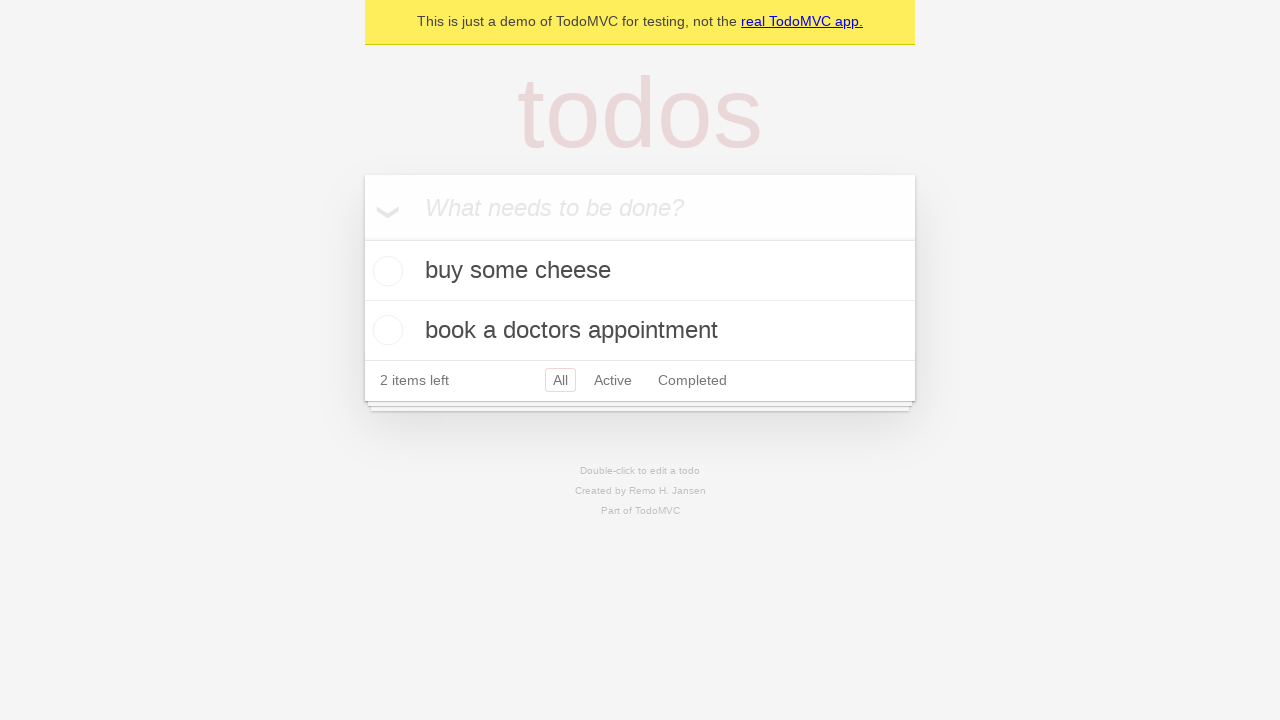

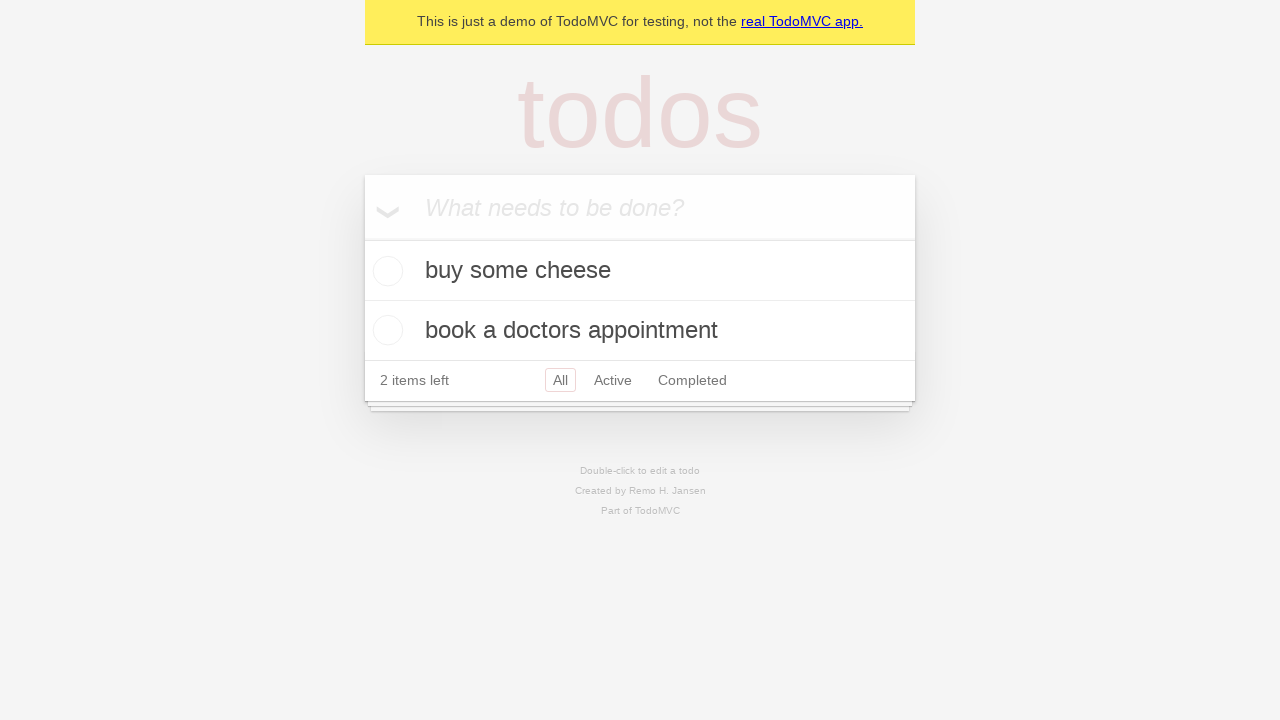